Tests dropdown menu selection by selecting a car option from the dropdown

Starting URL: https://www.automationtesting.co.uk/dropdown.html

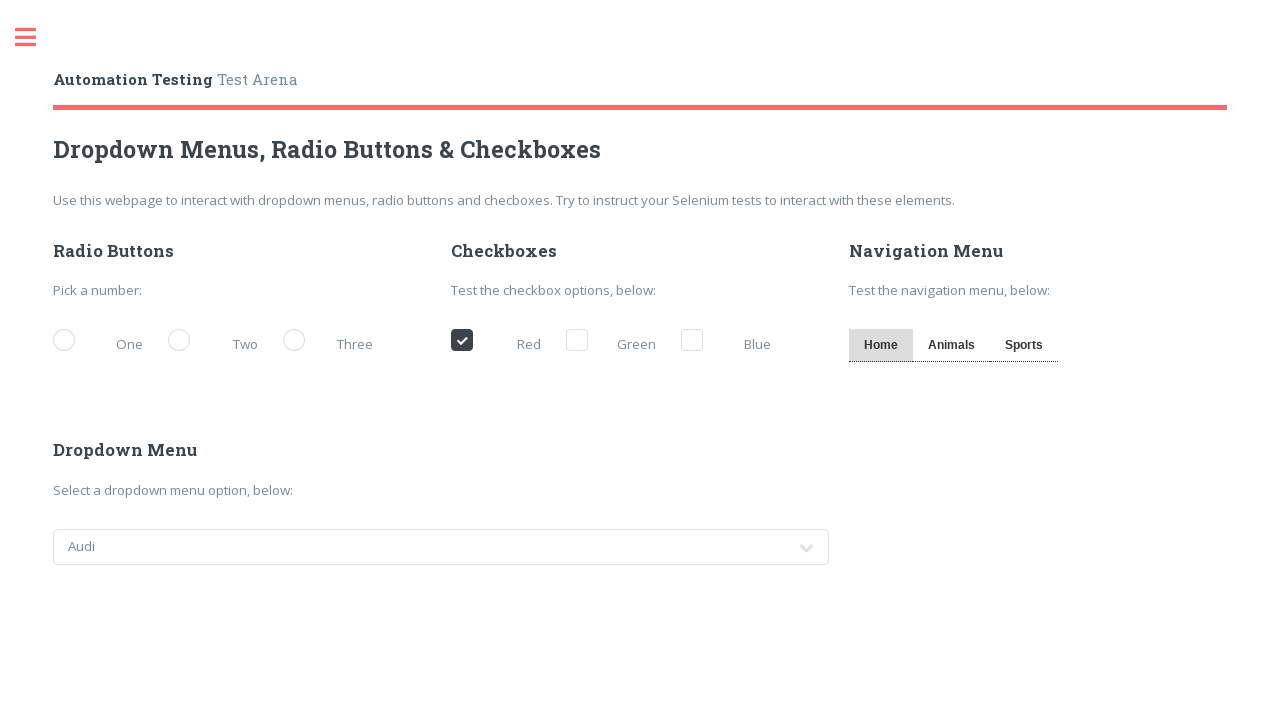

Selected BMW option from the cars dropdown menu on select#cars
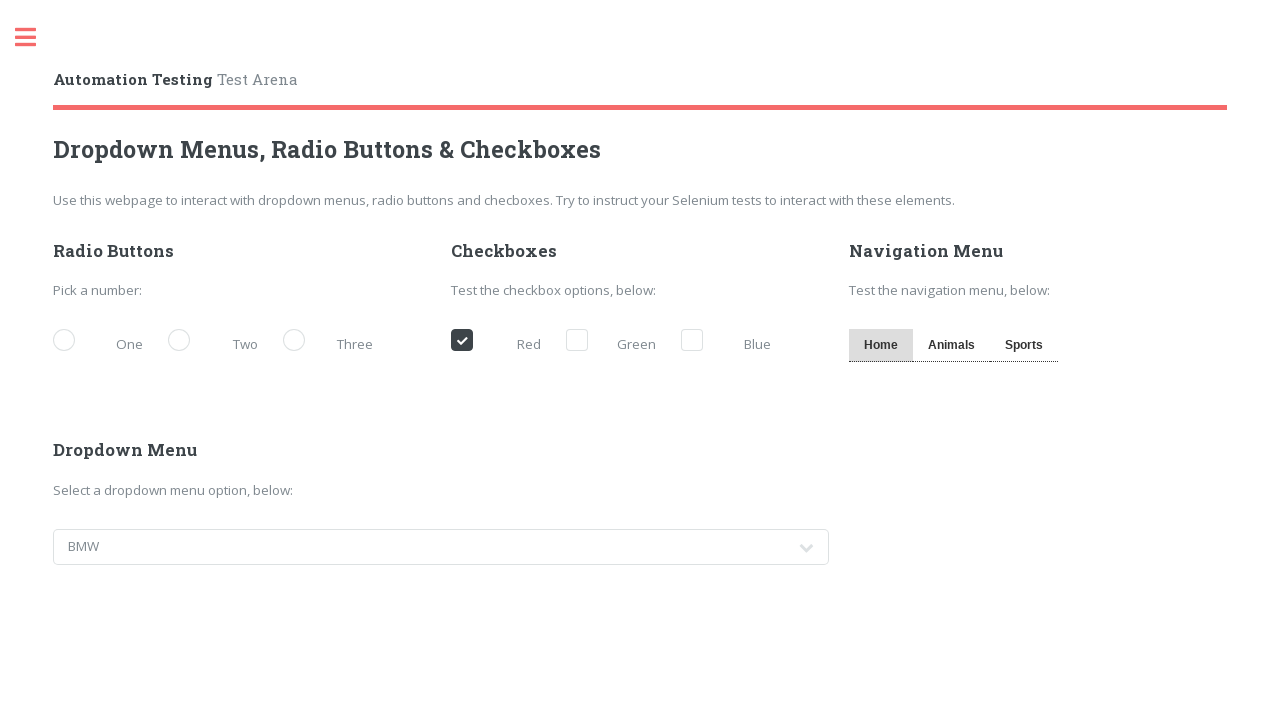

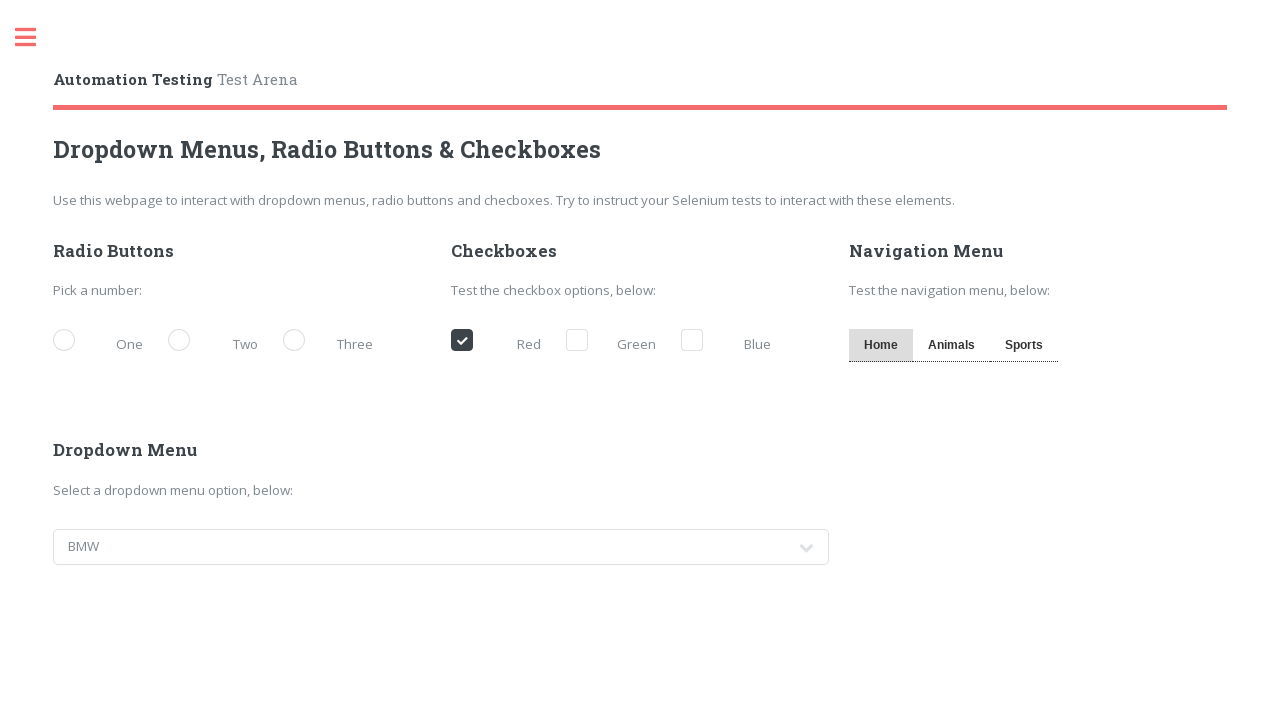